Tests an explicit wait scenario where the script waits for a price to change to $100, then clicks a book button, reads a value, calculates an answer using a mathematical formula, and submits the result.

Starting URL: http://suninjuly.github.io/explicit_wait2.html

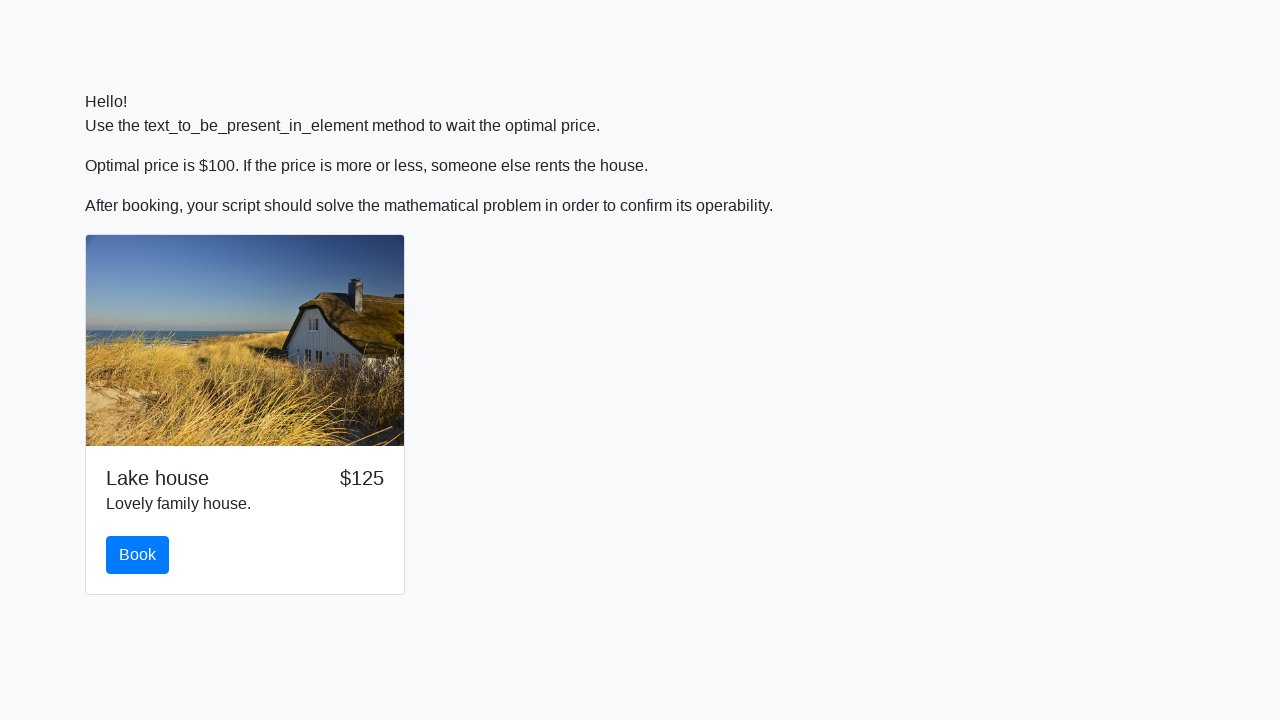

Waited for price to change to $100
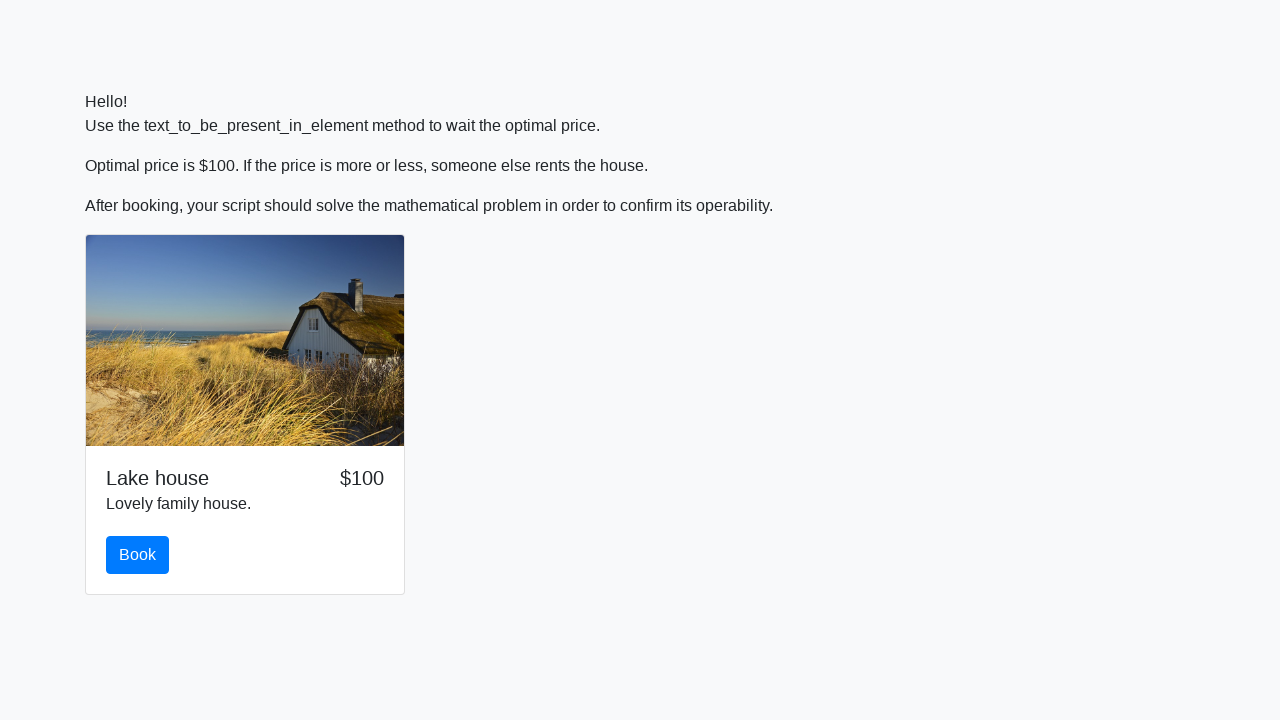

Clicked the book button at (138, 555) on #book
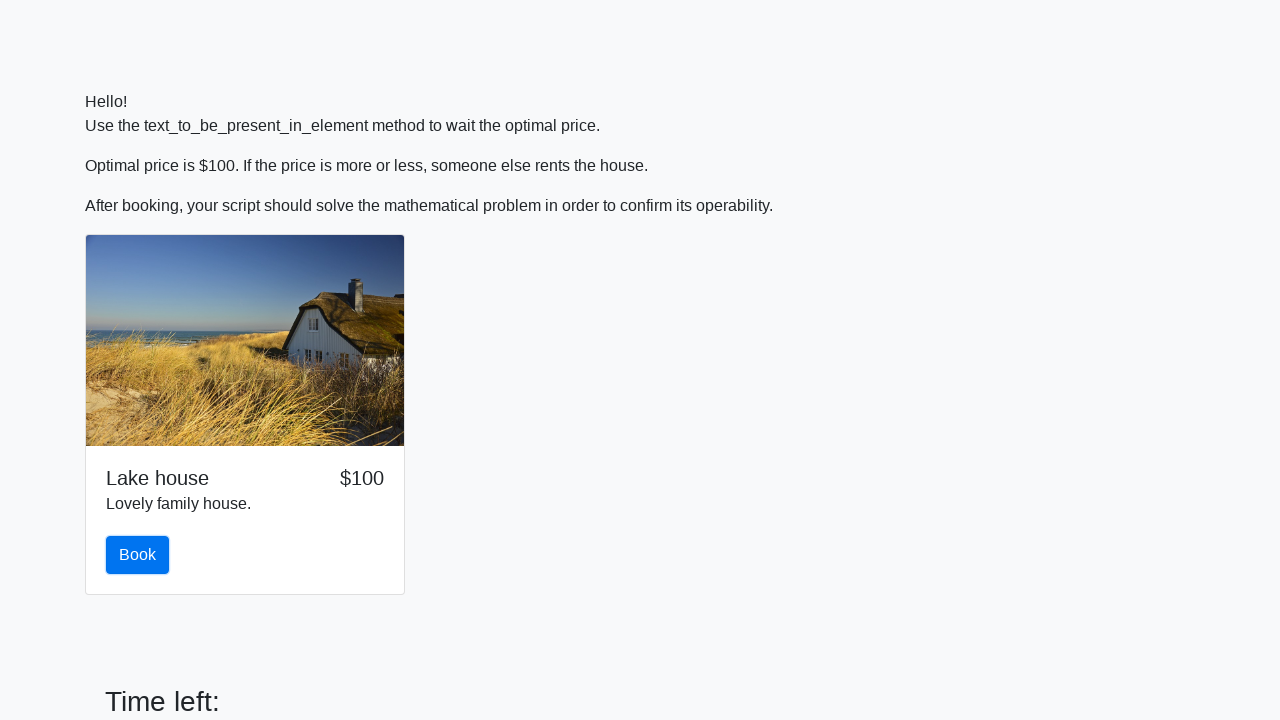

Scrolled down to reveal form
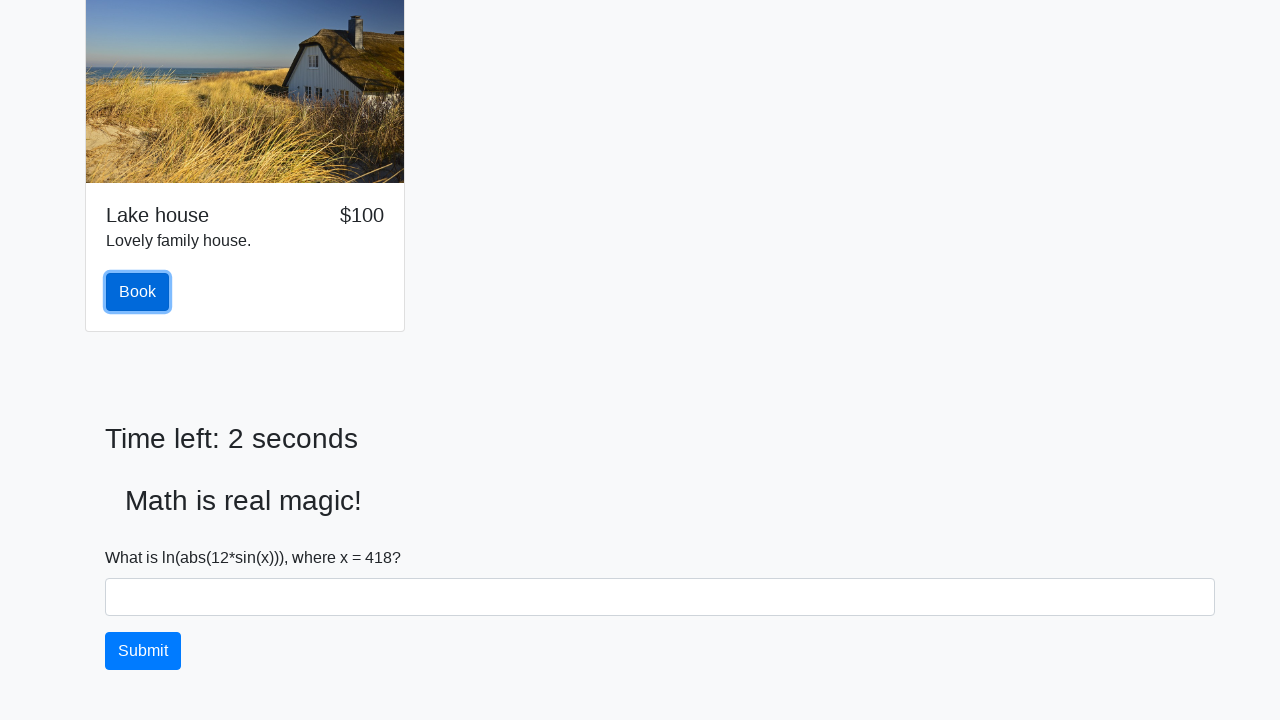

Retrieved input value: 418
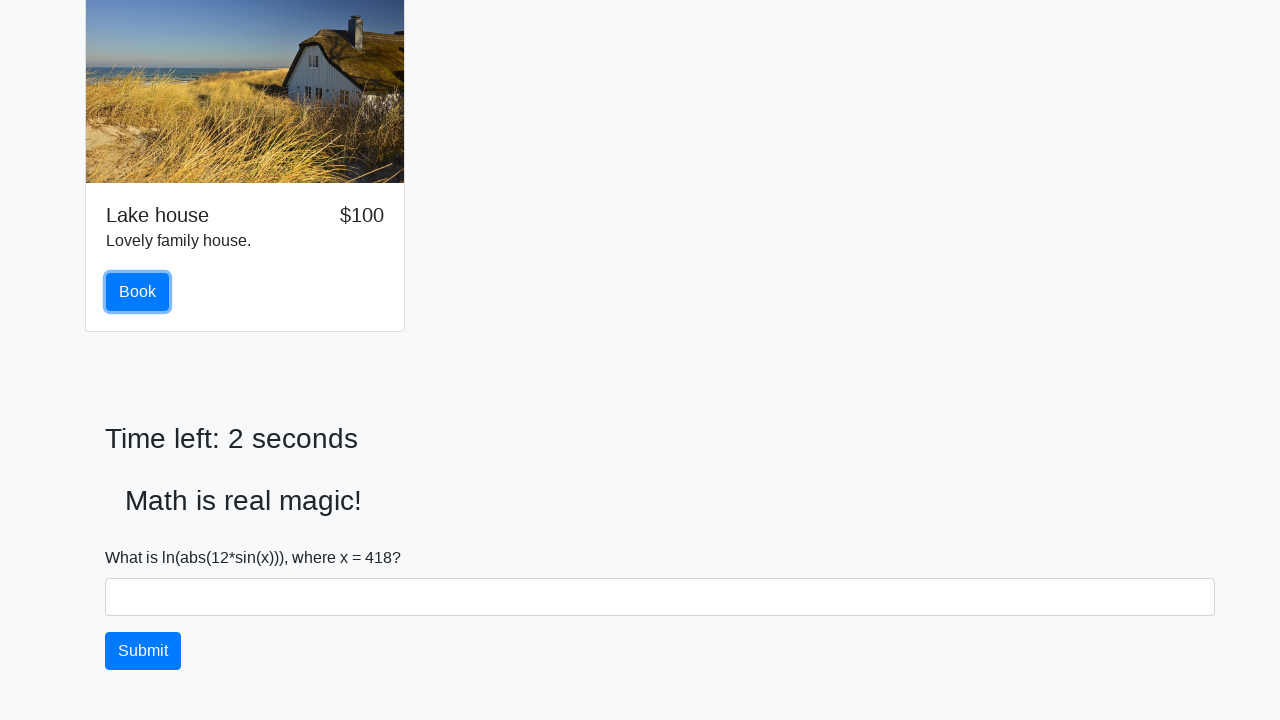

Calculated answer using formula: 0.6974504249584933
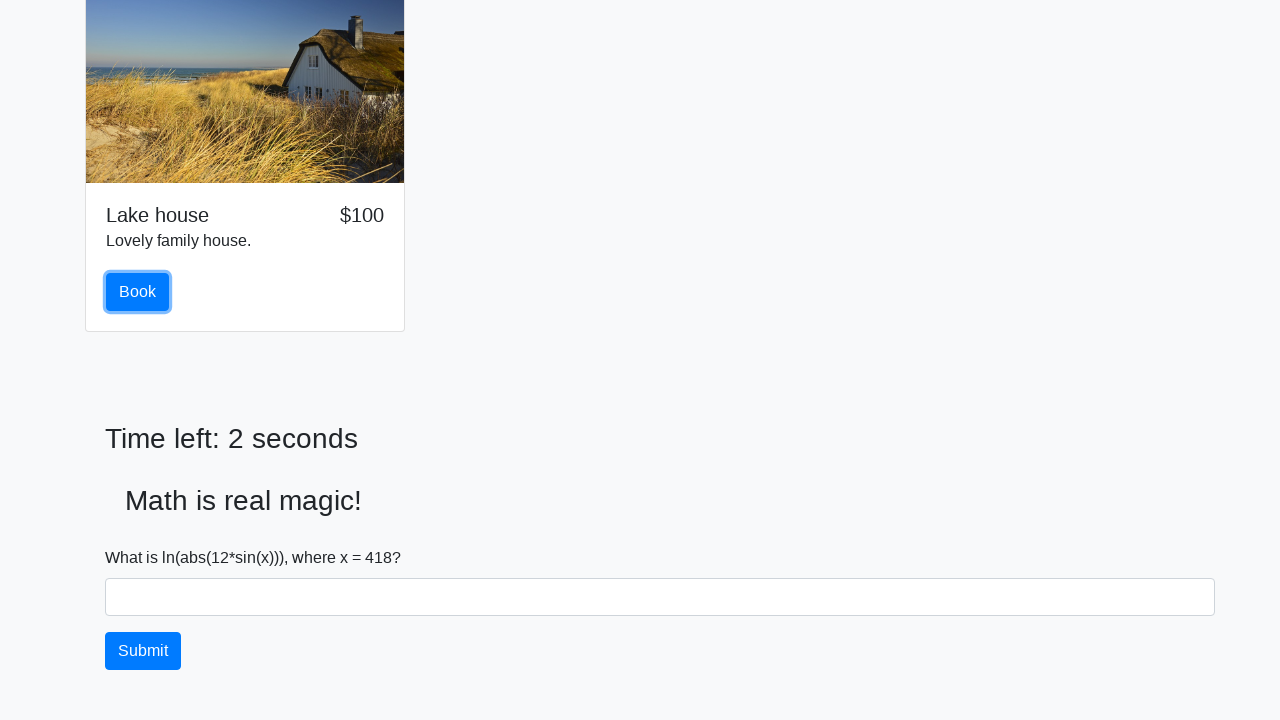

Filled answer field with calculated value on #answer
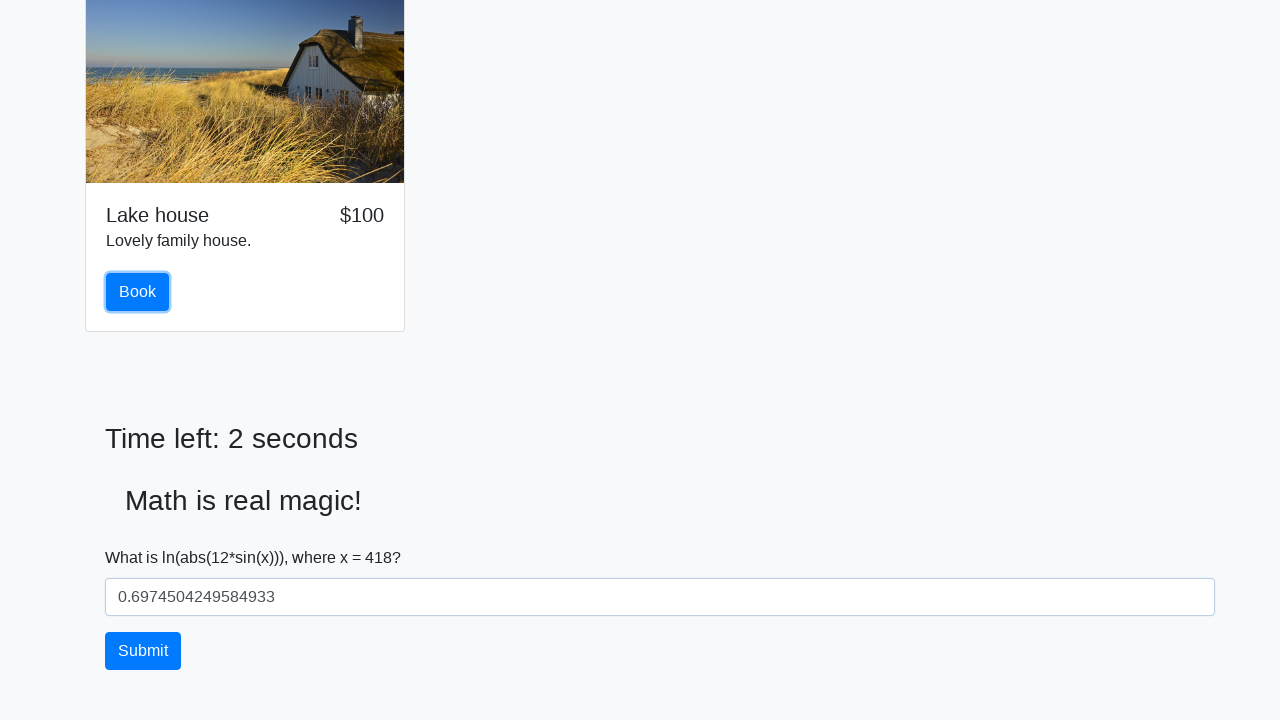

Clicked the solve button to submit answer at (143, 651) on #solve
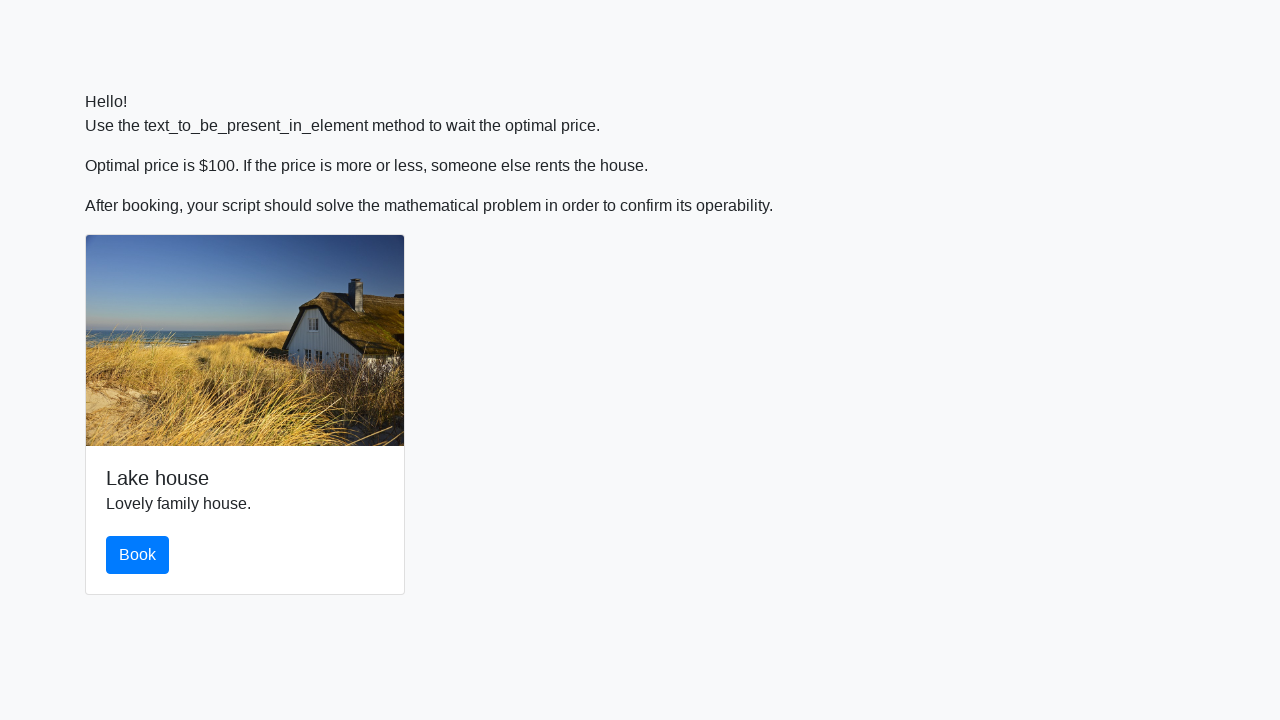

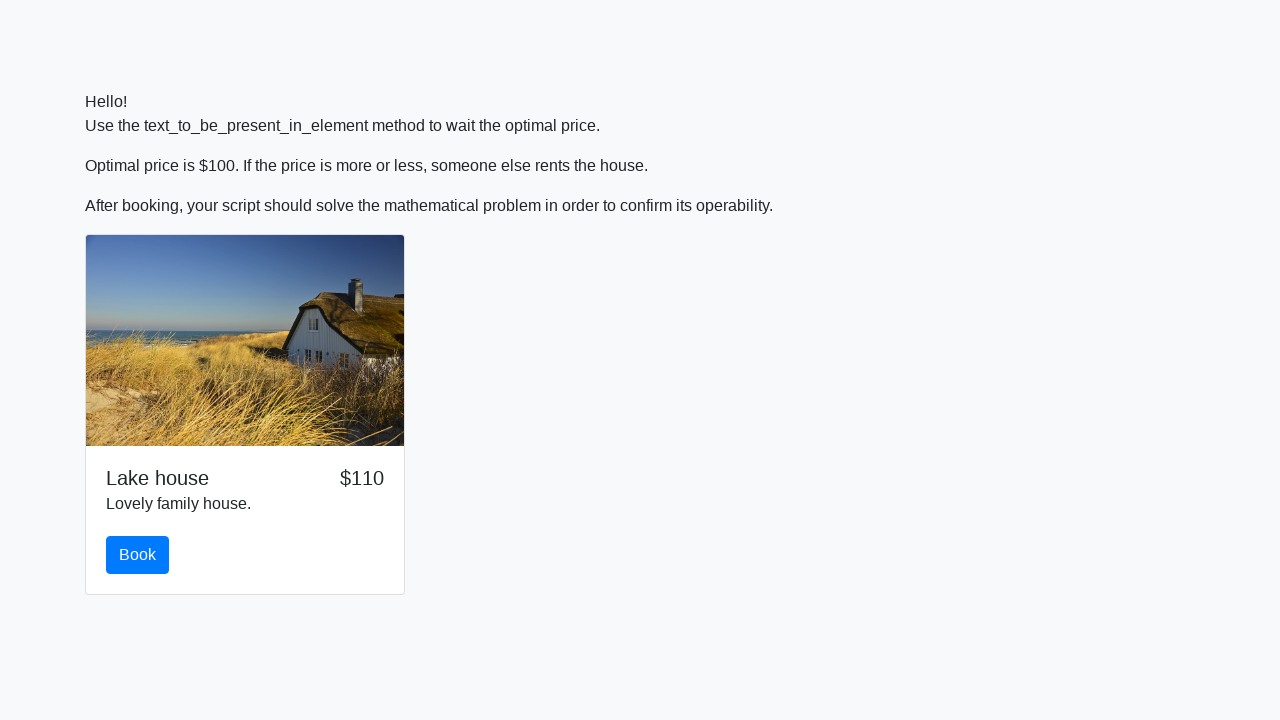